Navigates to the zkSync token explorer page and verifies that token information (prices and symbols) are displayed on the page.

Starting URL: https://explorer.zksync.io/tokens

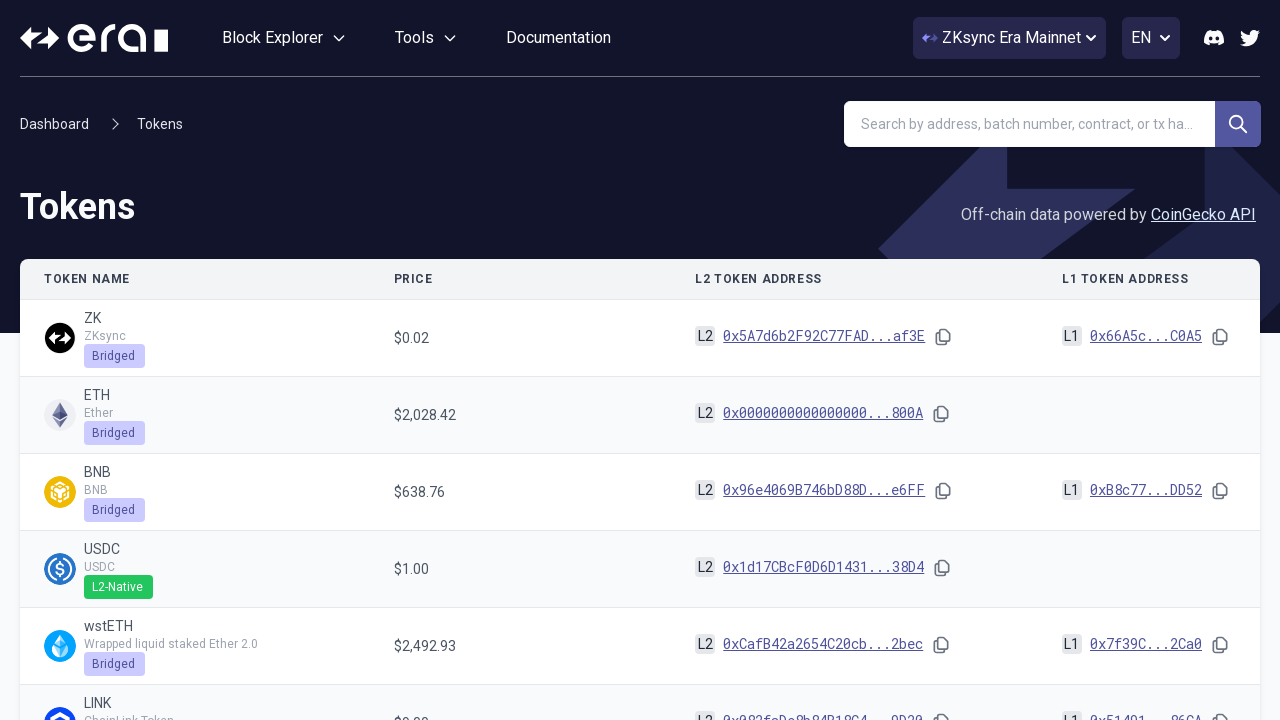

Waited for zkSync token explorer page to fully load (networkidle)
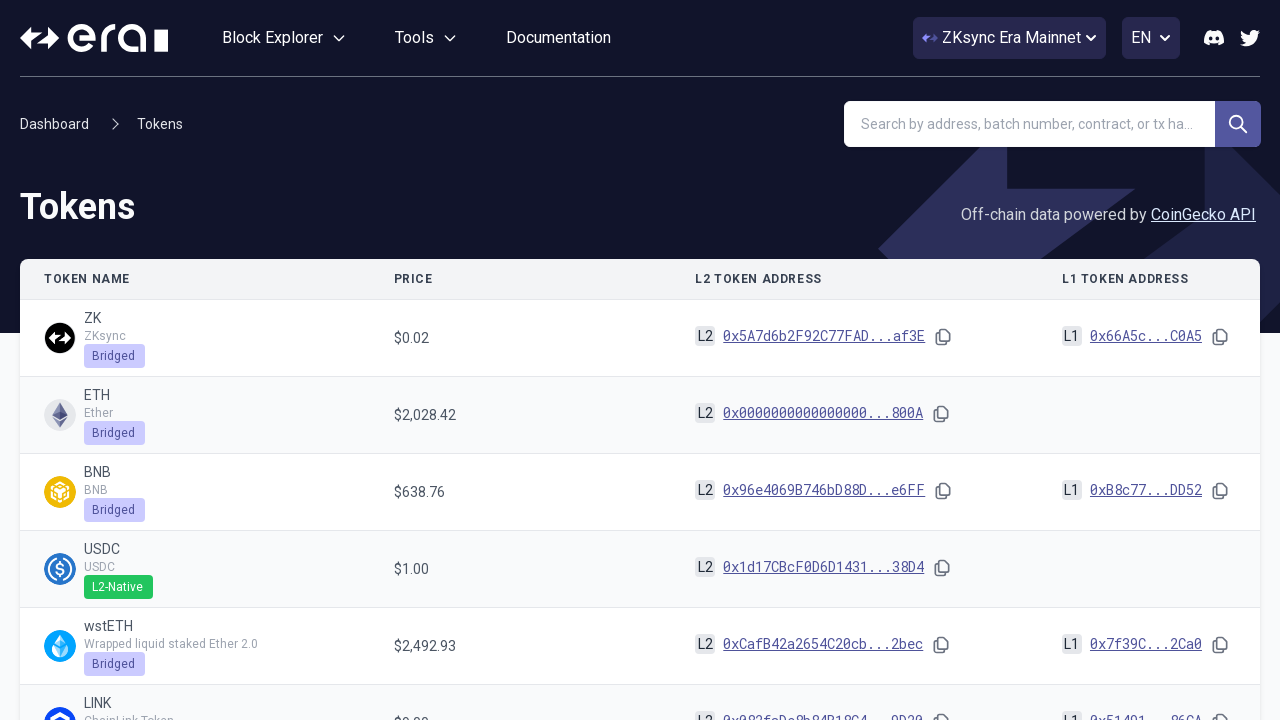

Verified that Price column is displayed on the token explorer
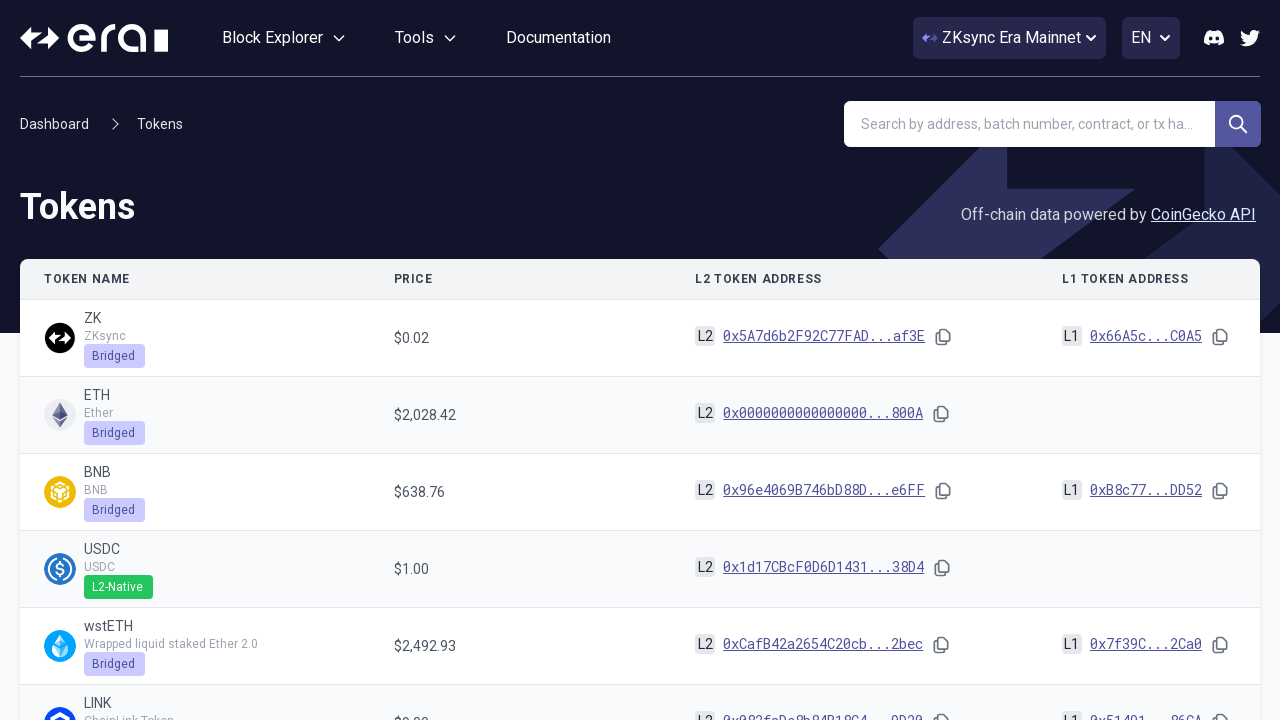

Verified that Token Name column is displayed on the token explorer
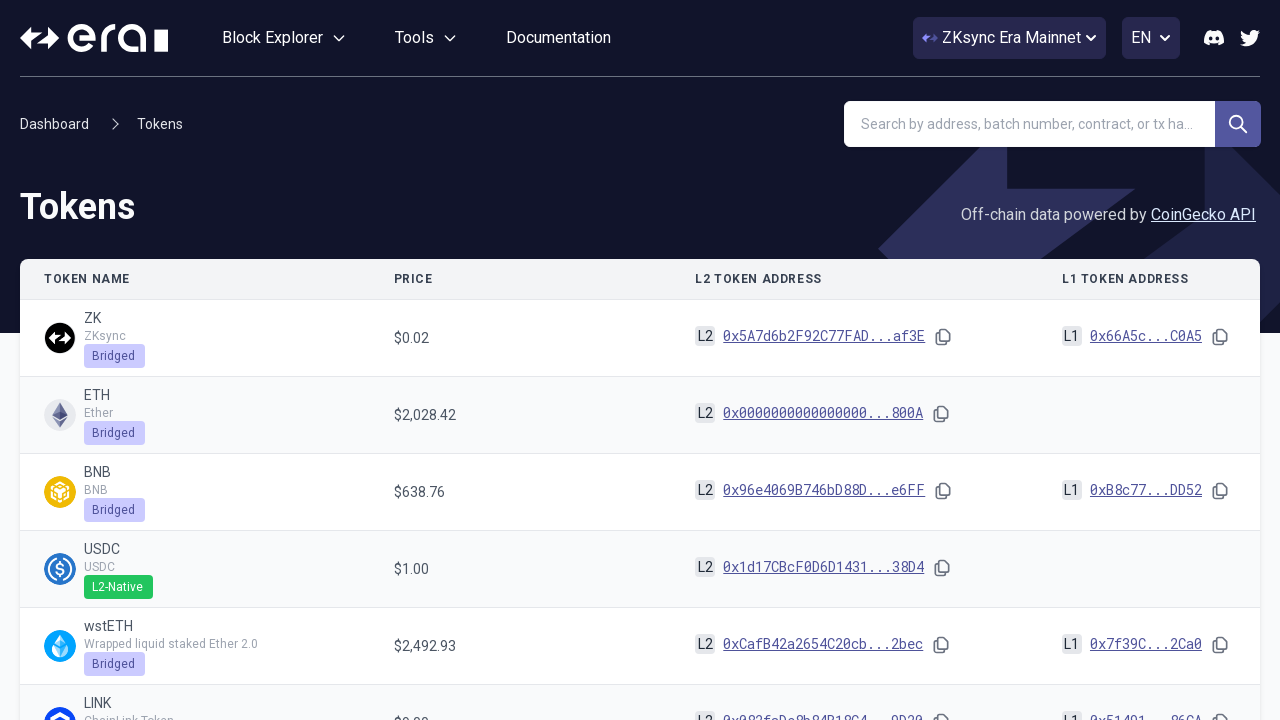

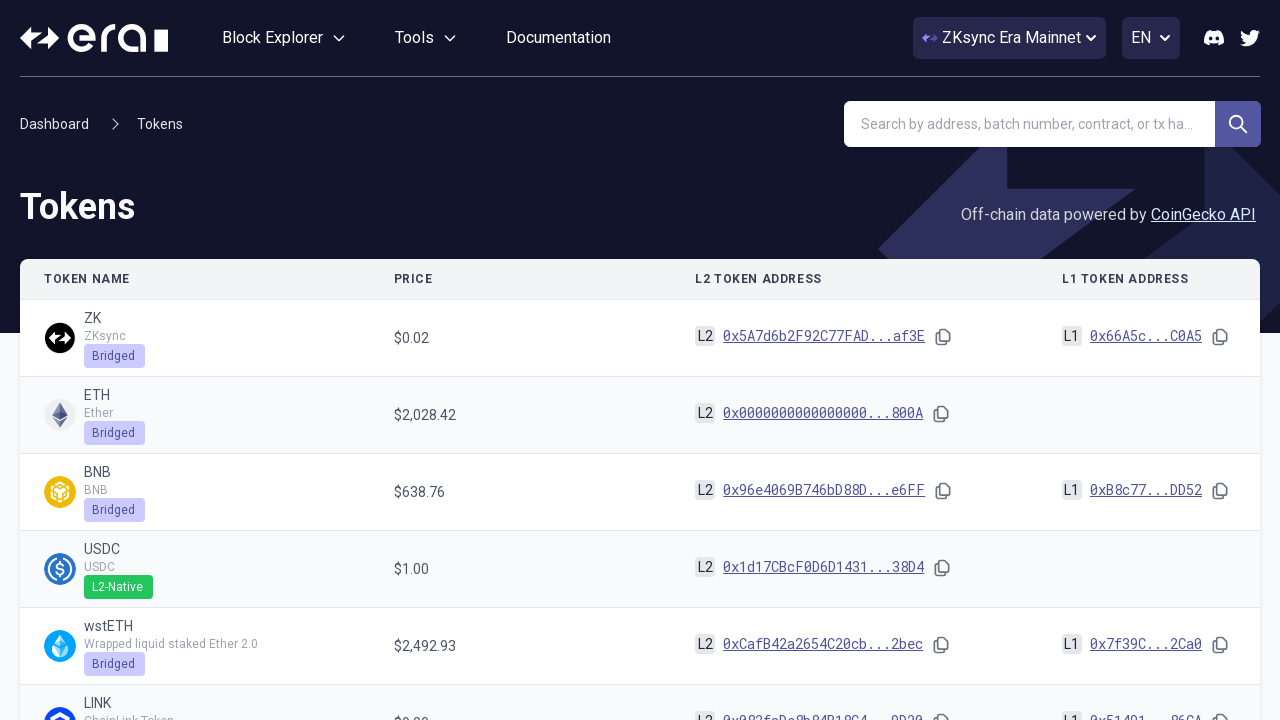